Tests dropdown functionality by clicking on the dropdown button and selecting the autocomplete option from the menu

Starting URL: https://formy-project.herokuapp.com/dropdown

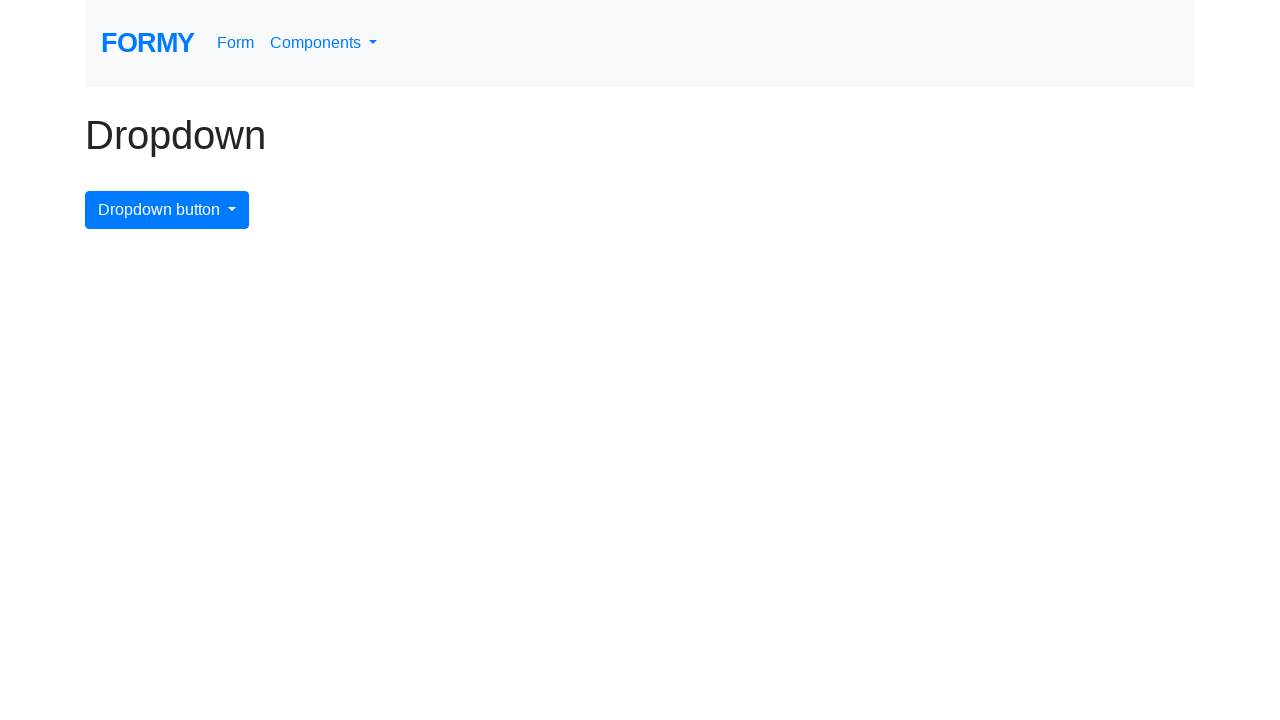

Clicked dropdown button to open menu at (167, 210) on #dropdownMenuButton
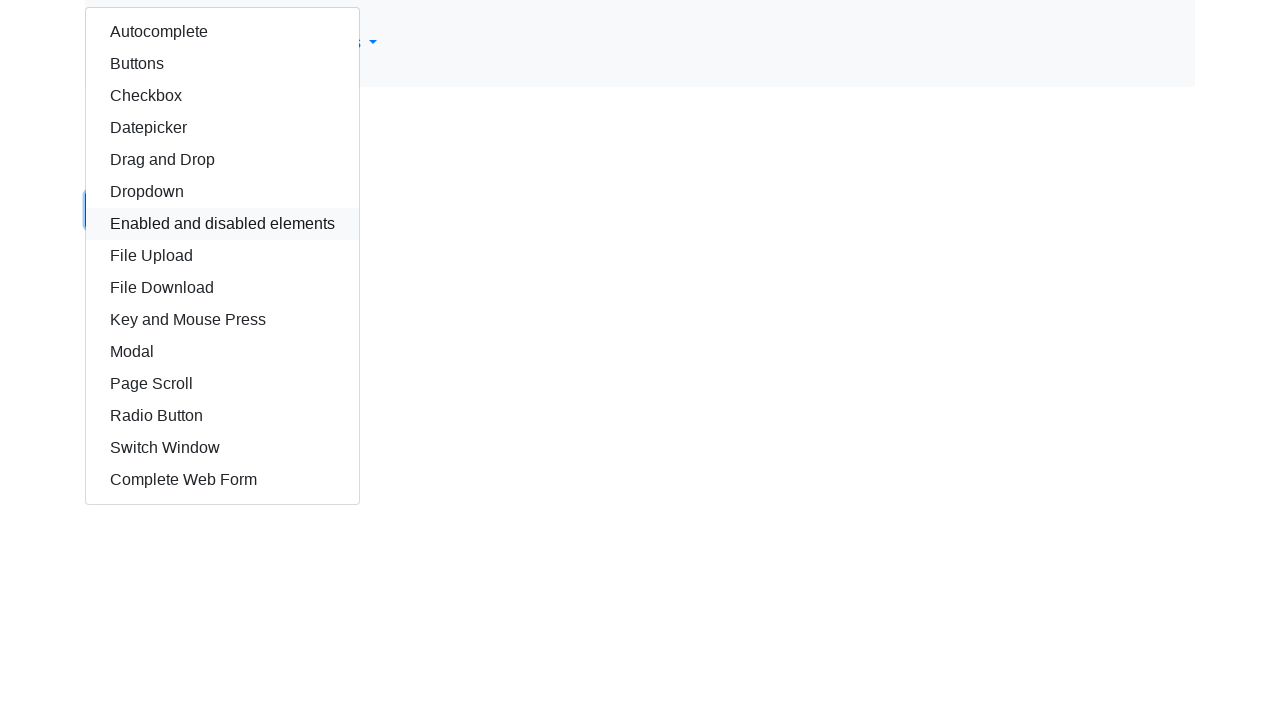

Selected autocomplete option from dropdown menu at (222, 32) on #autocomplete
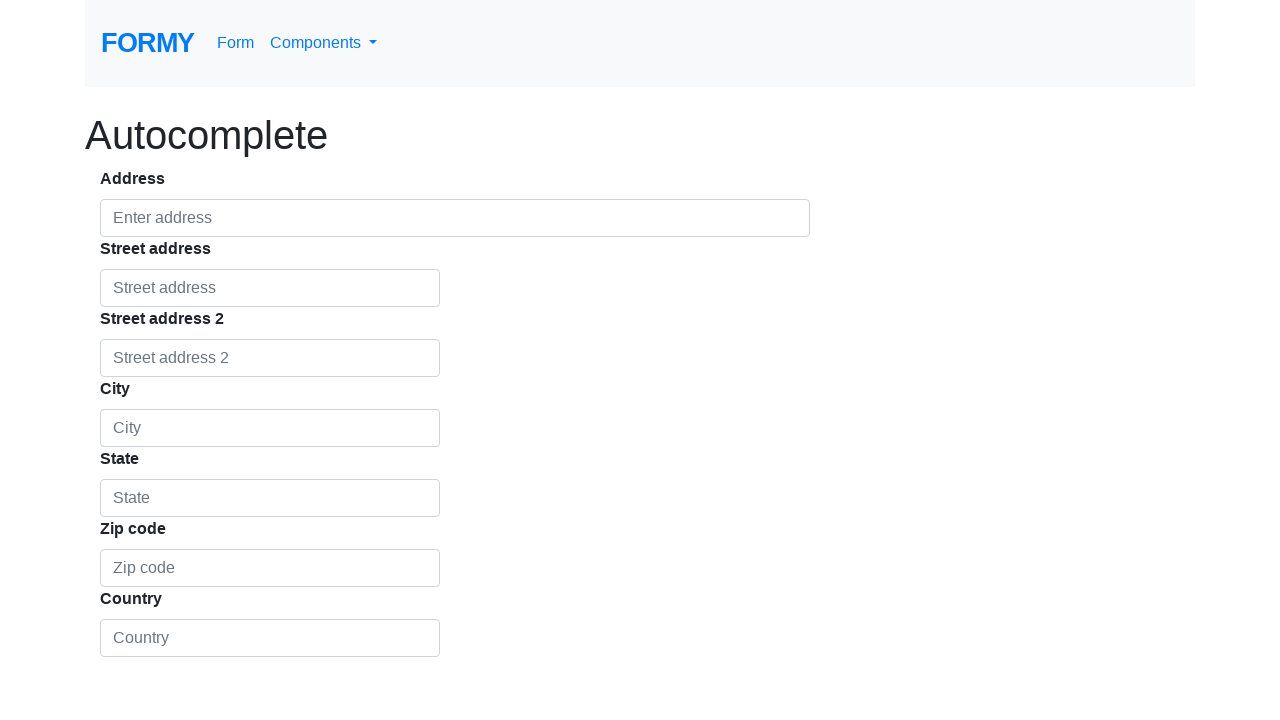

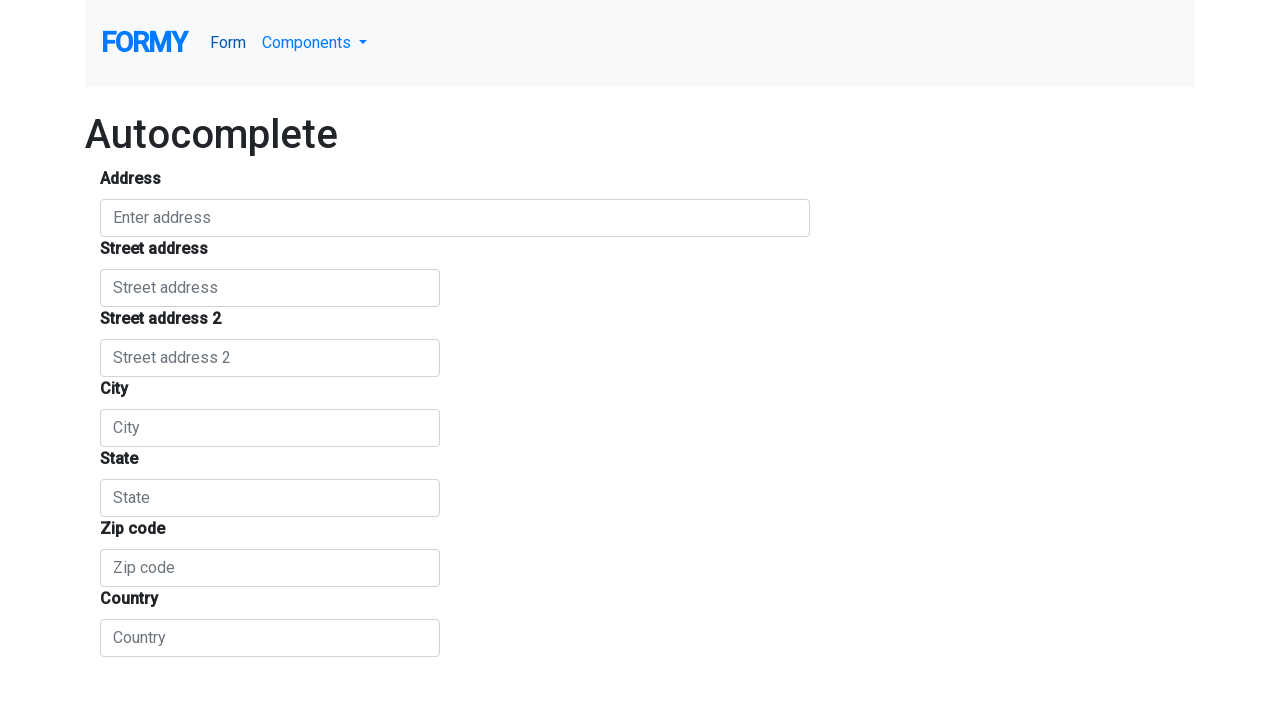